Tests window switching by opening Facebook and YouTube links from Kyna.vn footer and verifying page titles

Starting URL: https://skills.kynaenglish.vn/

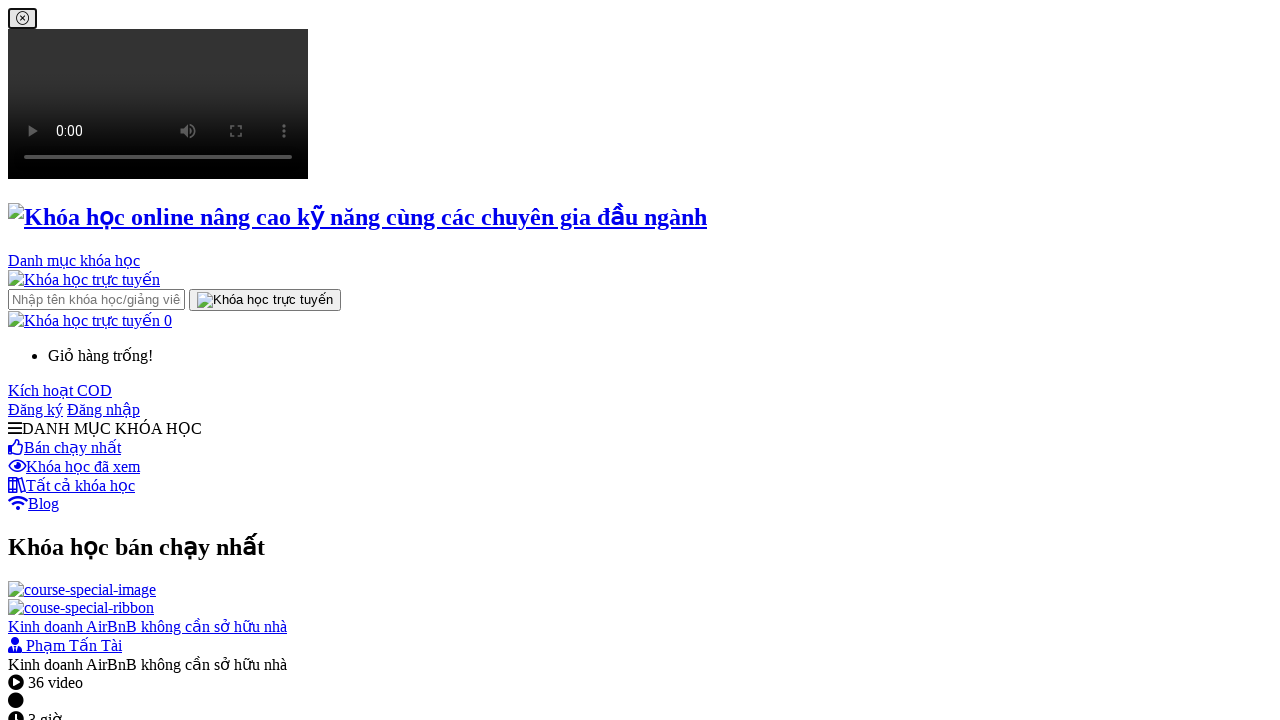

Stored main page handle from context
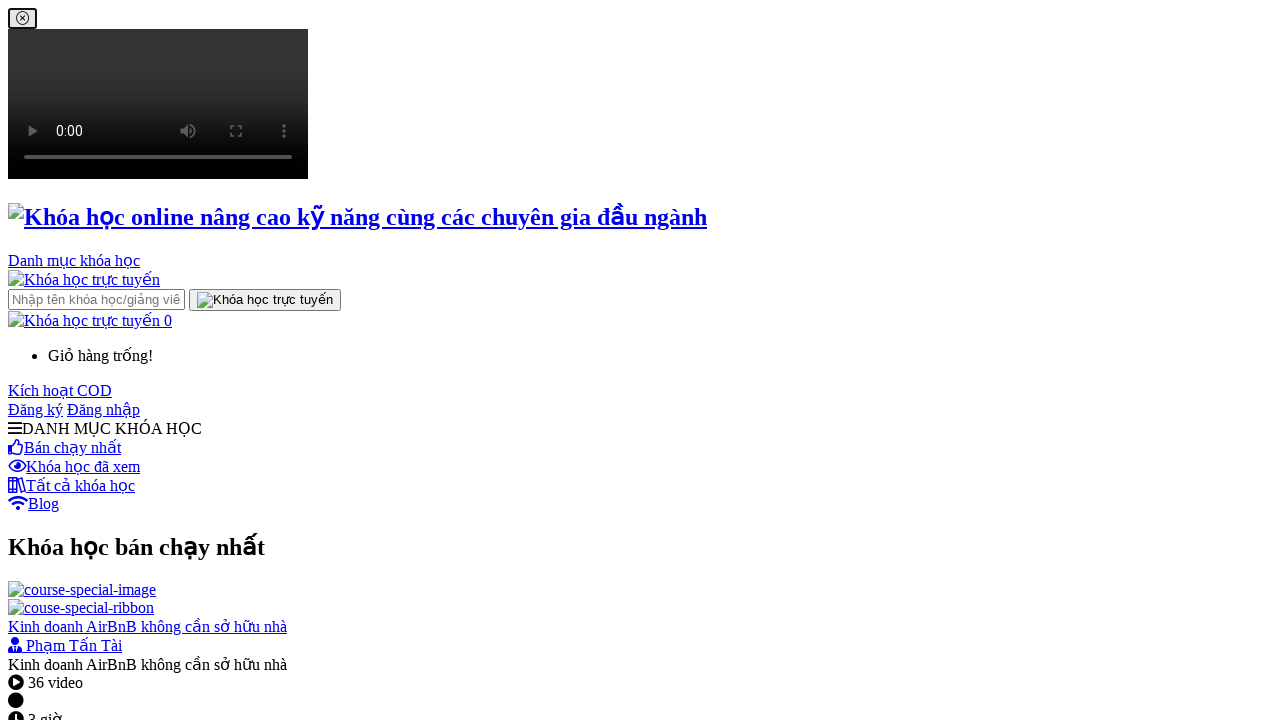

Clicked Facebook link in footer at (30, 361) on xpath=//div[@id='k-footer']//img[@alt='facebook']
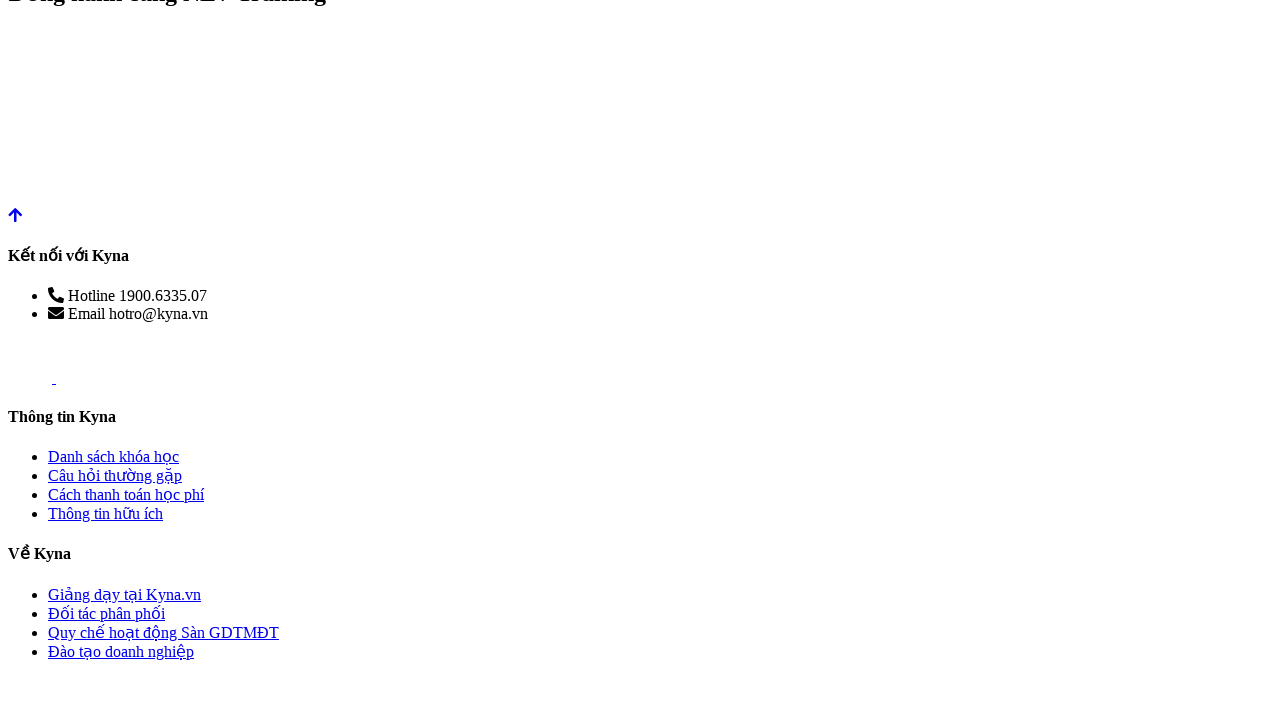

Waited 3 seconds for Facebook page to load
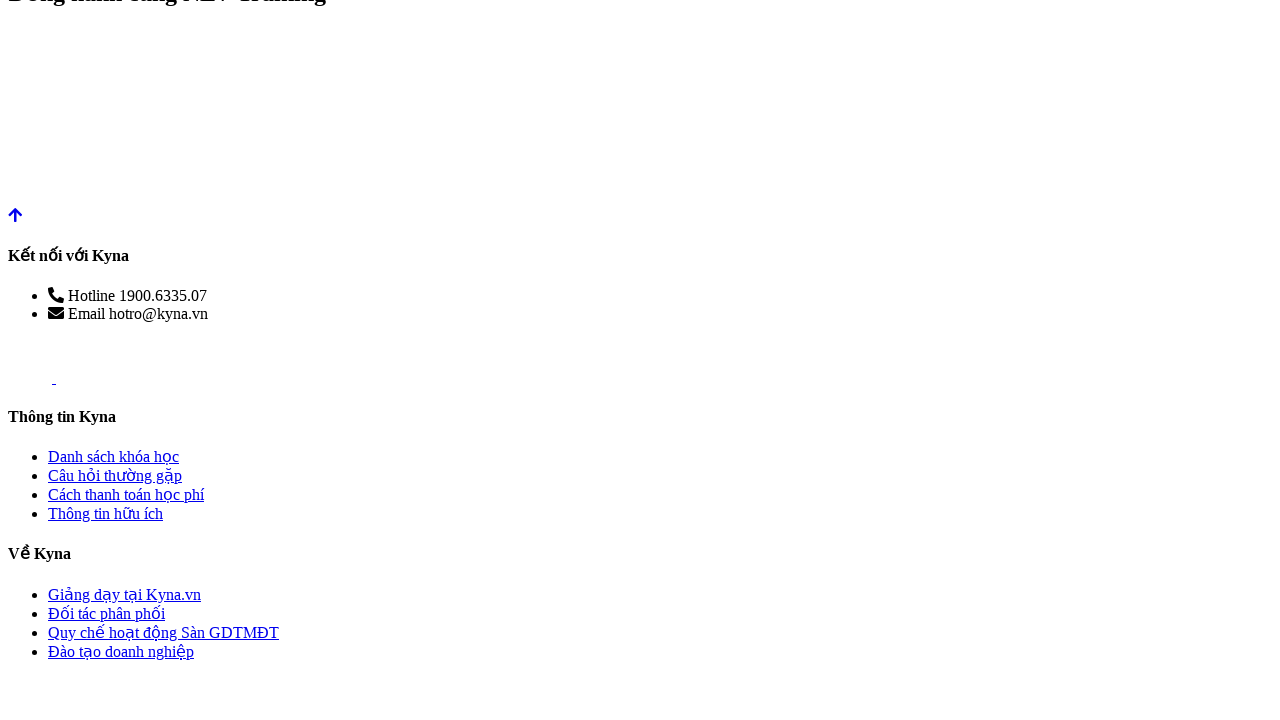

Switched back to main page
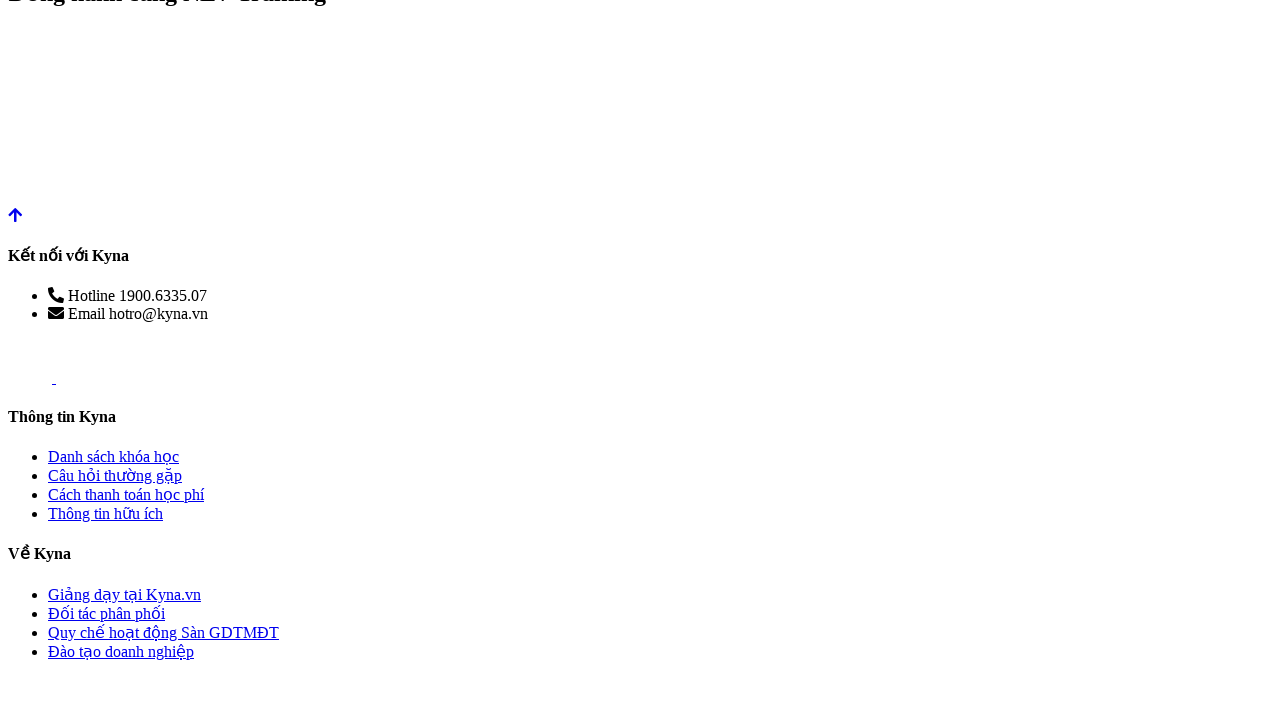

Clicked YouTube link in footer at (83, 361) on xpath=//div[@id='k-footer']//img[@alt='youtube']
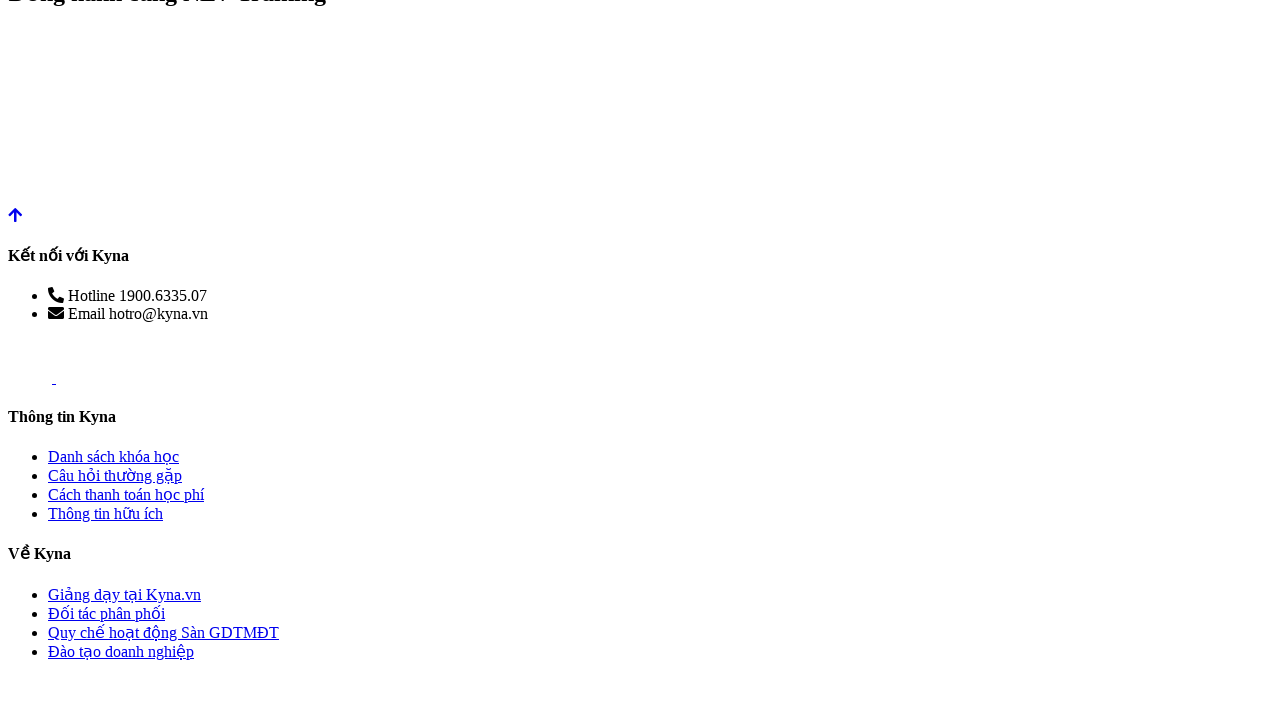

Waited 3 seconds for YouTube page to load
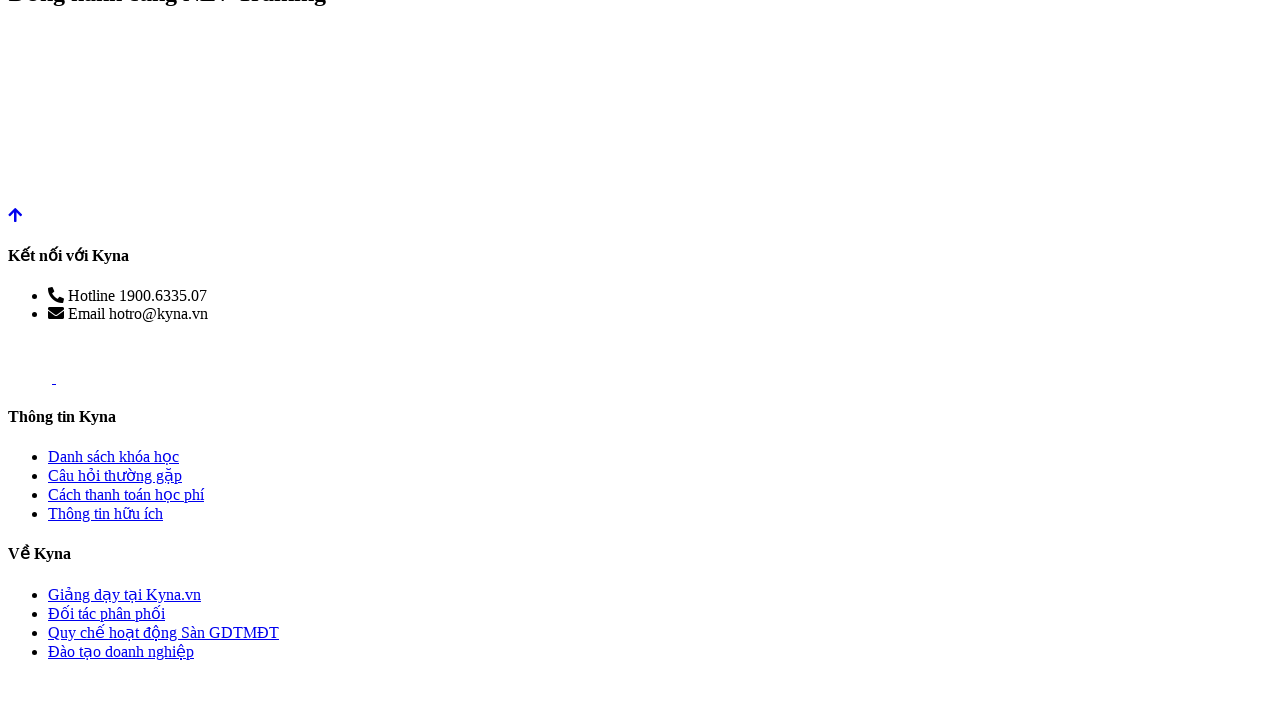

Closed extra tab
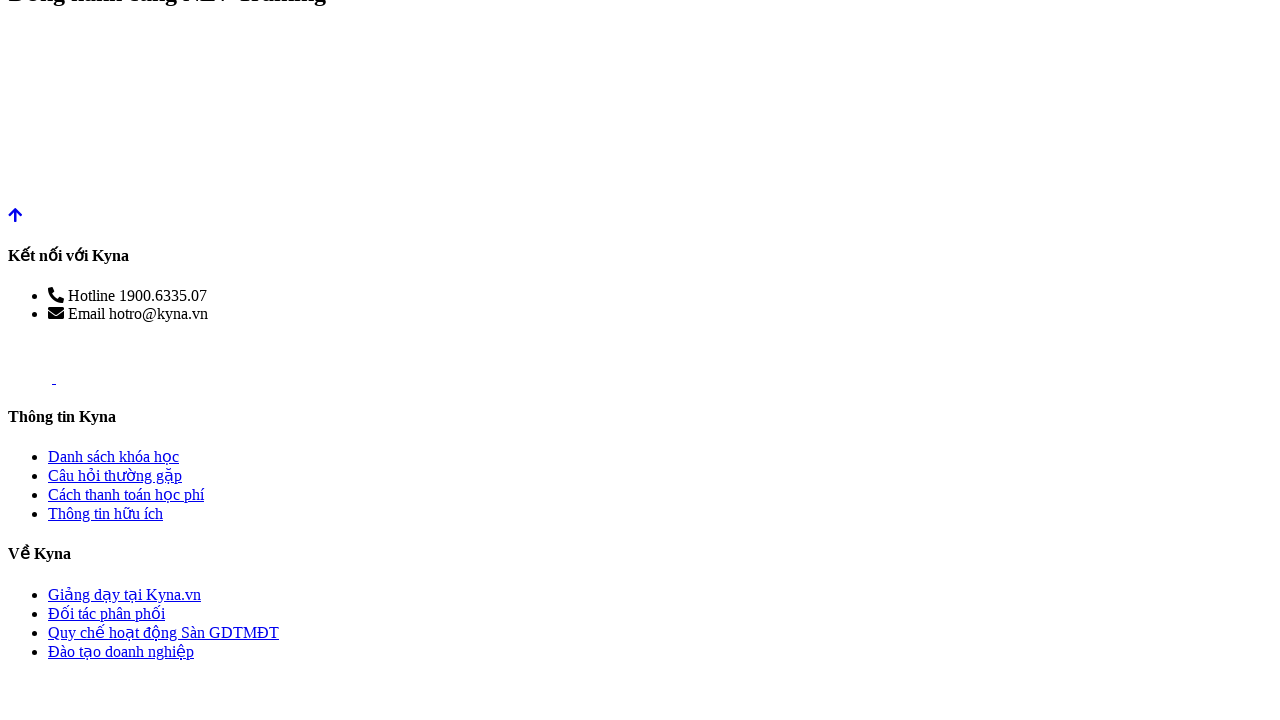

Closed extra tab
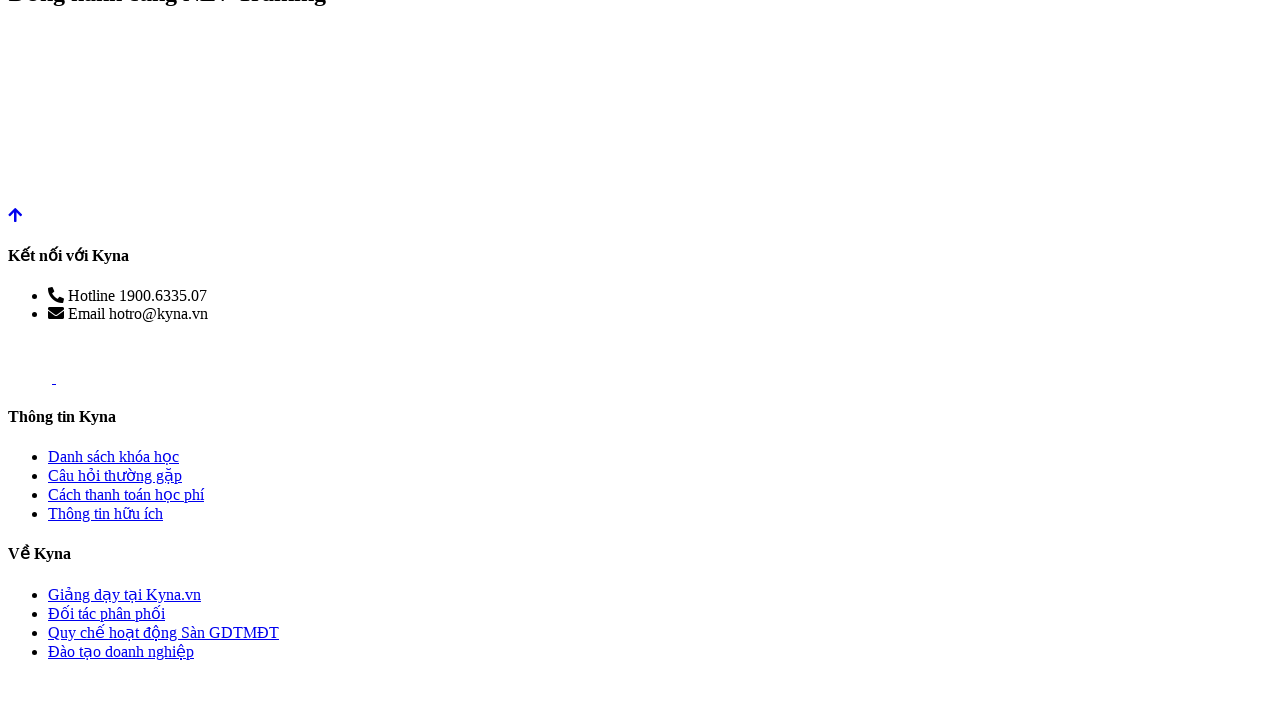

Waited 3 seconds after closing extra tabs
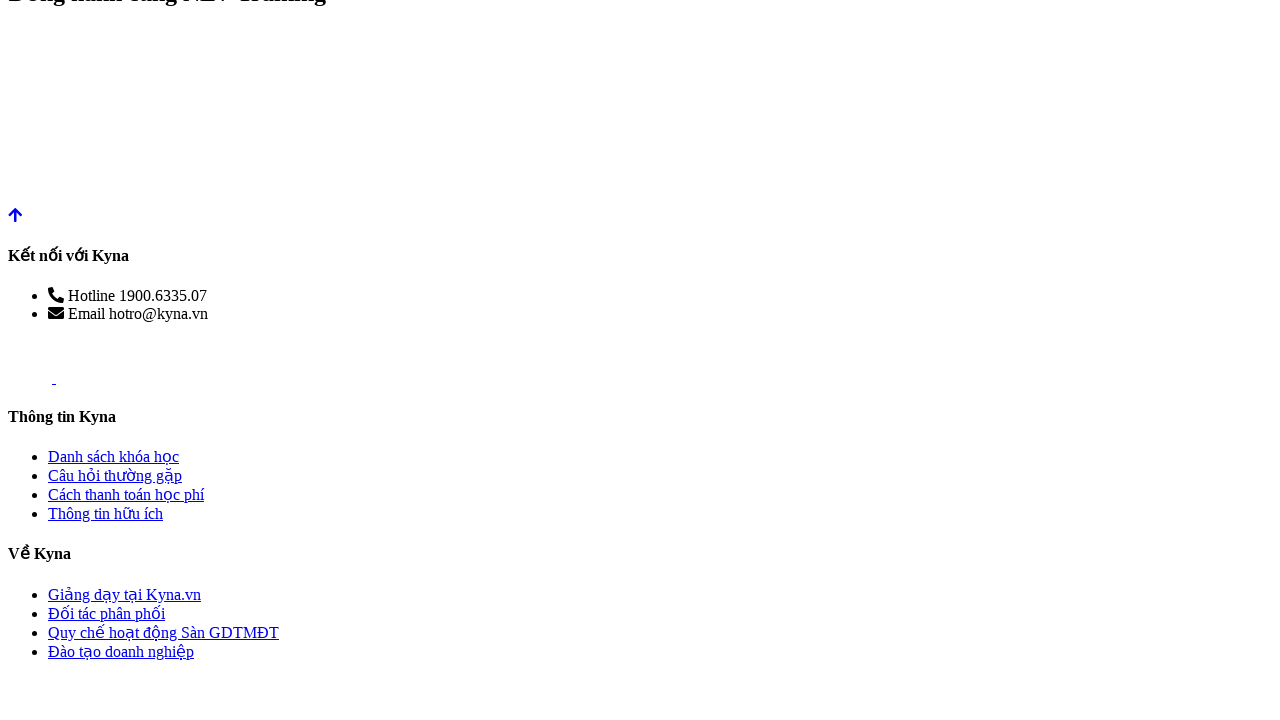

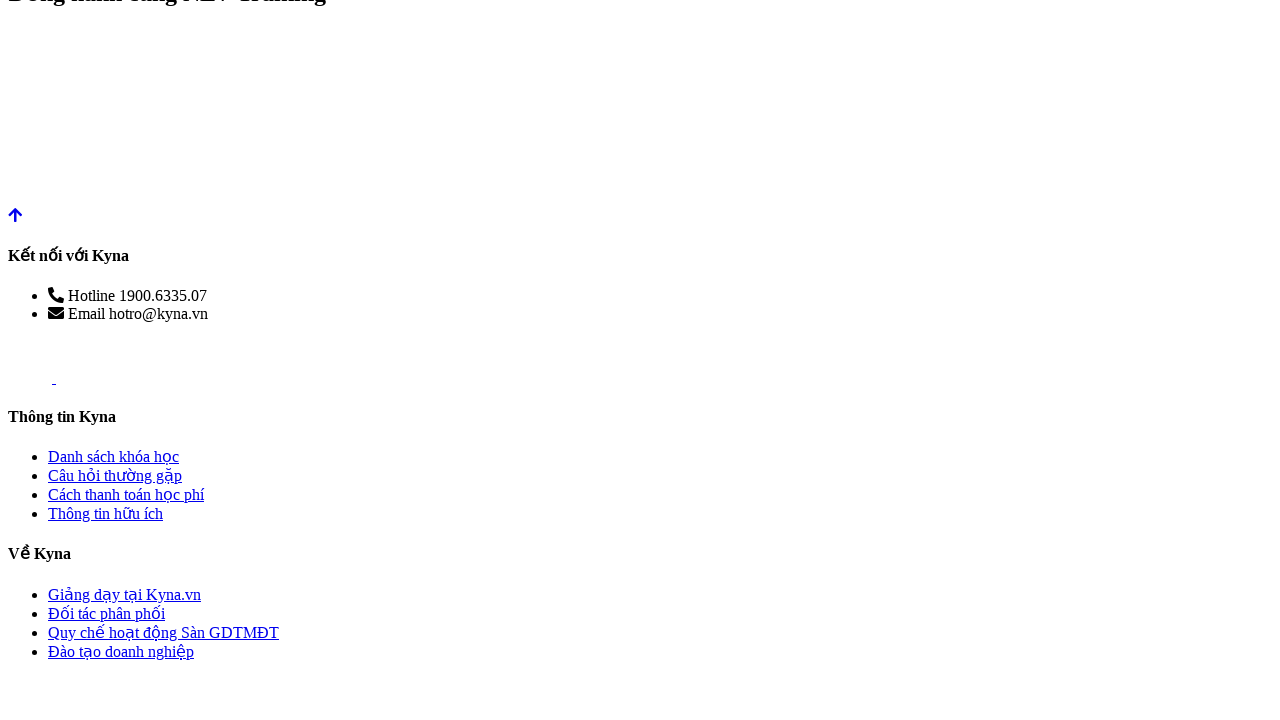